Navigates to the RedBus travel booking website and waits for the page to fully load

Starting URL: https://www.redbus.in/

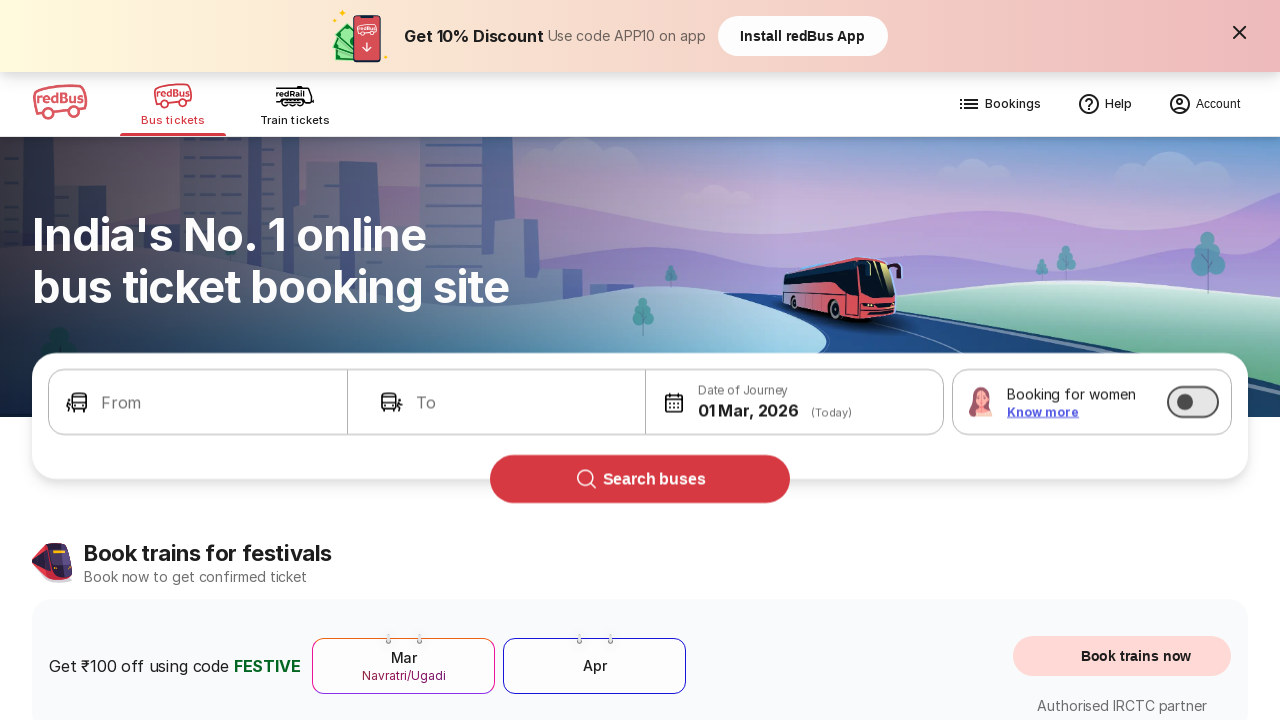

Navigated to RedBus travel booking website
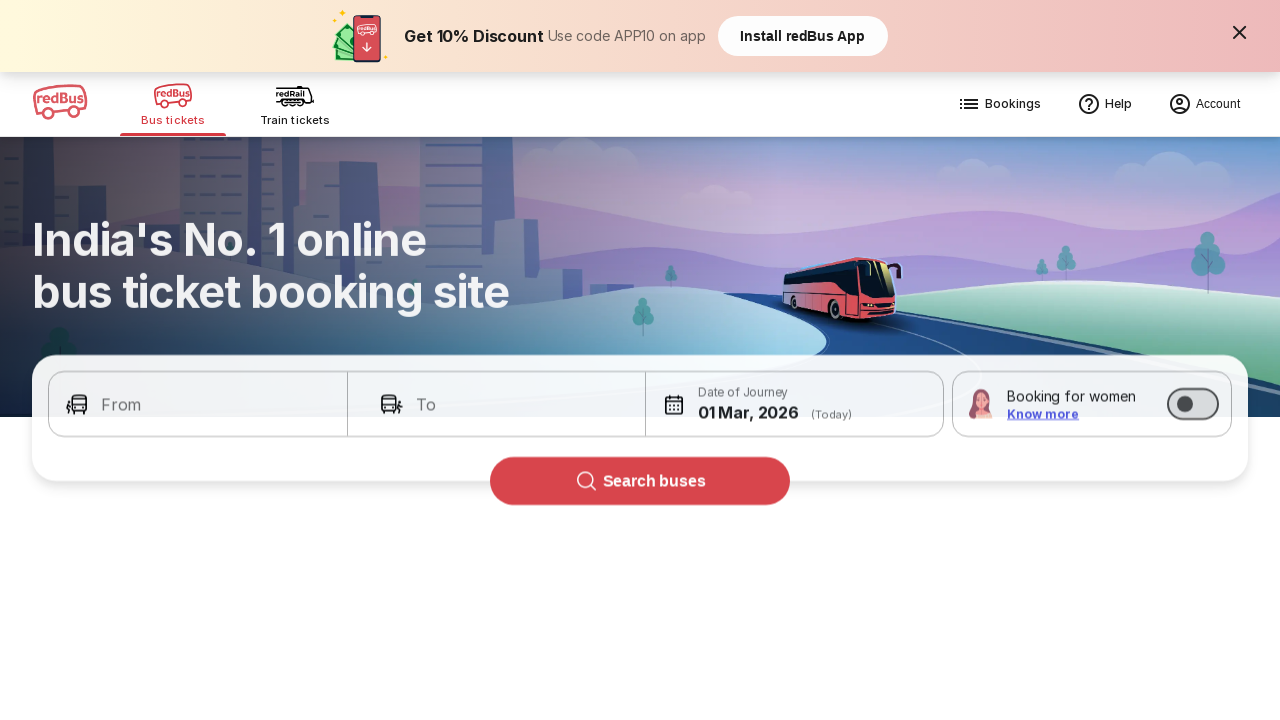

Page reached network idle state - all network requests completed
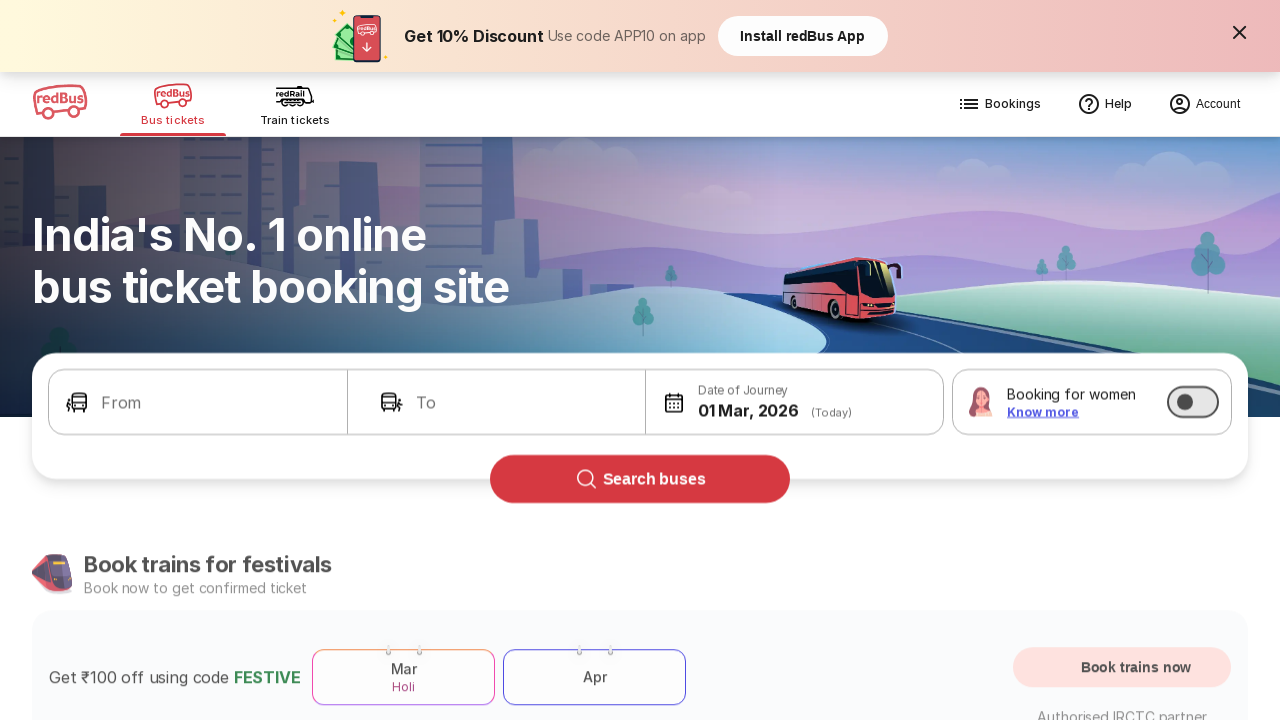

Body element is visible - page fully loaded
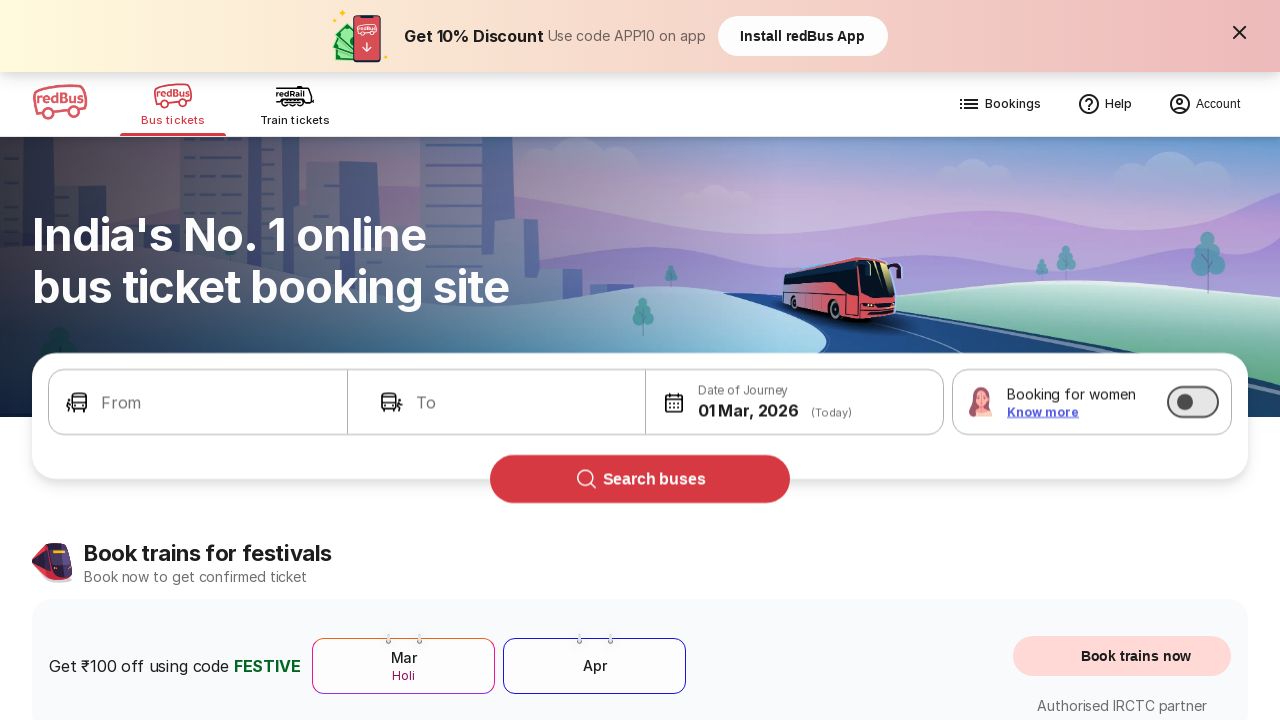

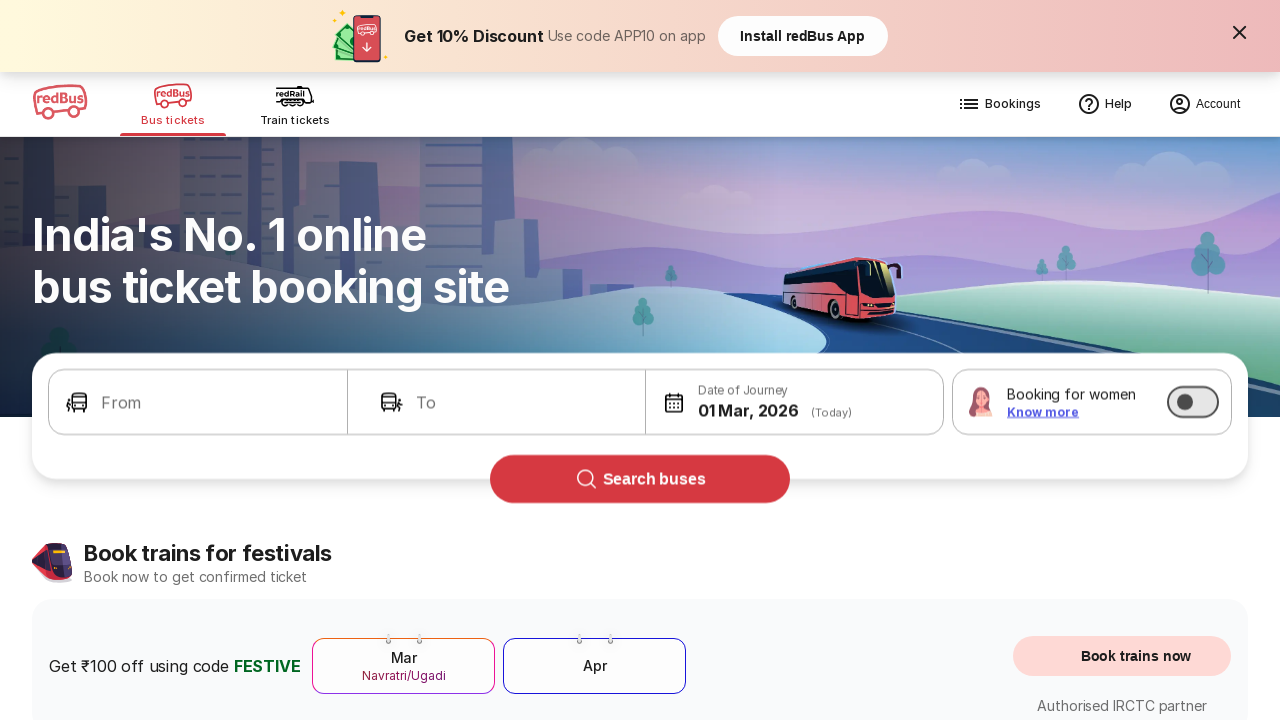